Tests multi-selection functionality in a dropdown by using keyboard modifiers to select multiple options

Starting URL: https://www.w3schools.com/tags/tryit.asp?filename=tryhtml_select_multiple

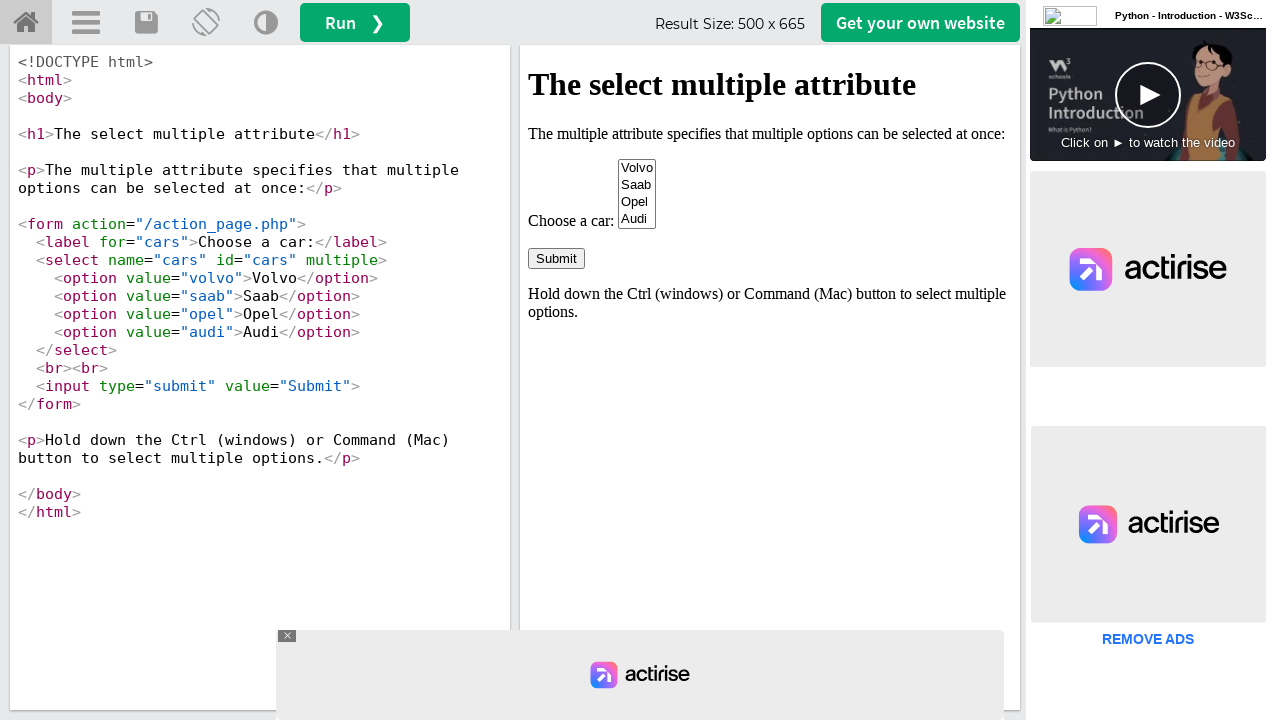

Clicked 'Volvo' option while holding Control modifier to start multi-selection at (637, 168) on iframe >> nth=0 >> internal:control=enter-frame >> xpath=//option[text()='Volvo'
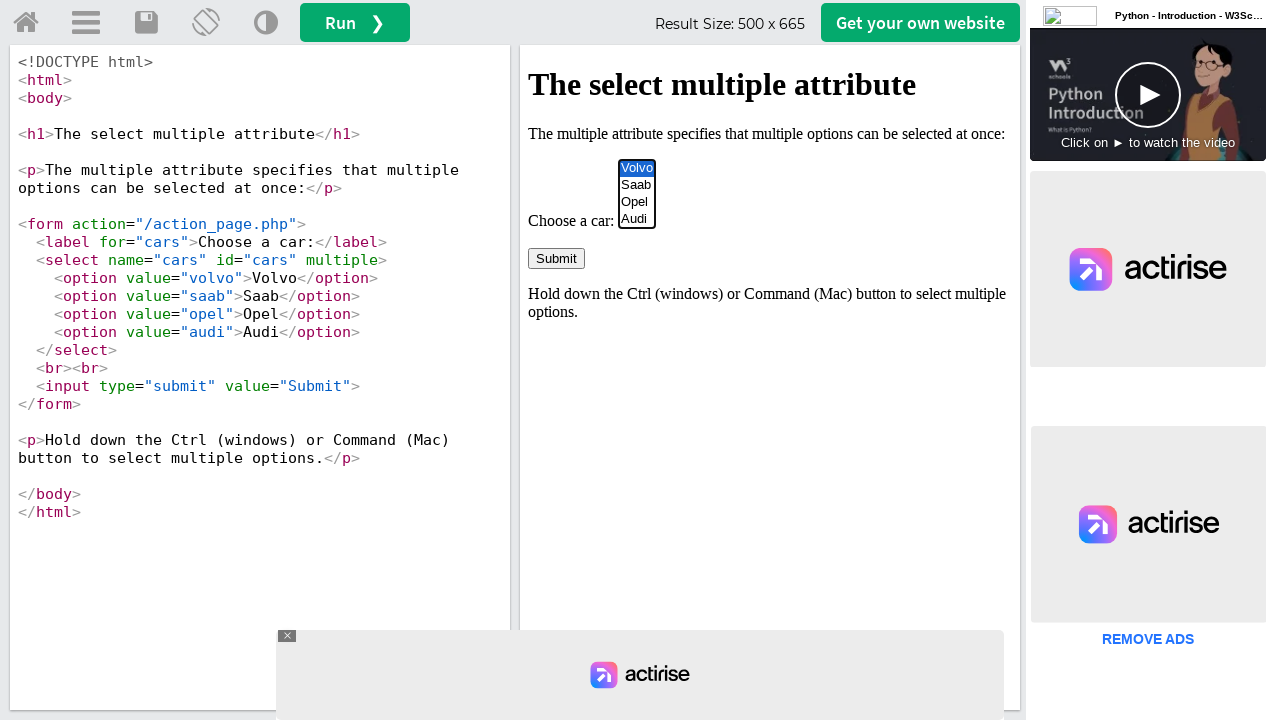

Clicked 'Audi' option while holding Control modifier to add to multi-selection at (637, 219) on iframe >> nth=0 >> internal:control=enter-frame >> xpath=//option[text()='Audi']
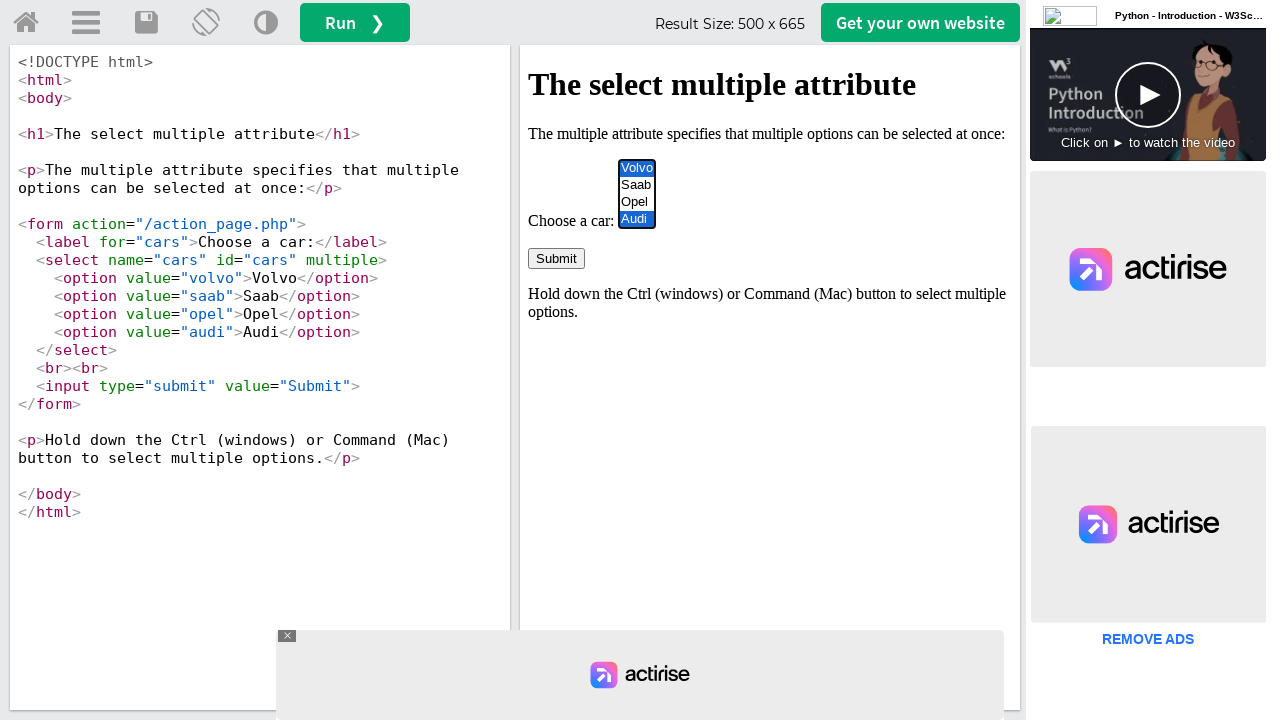

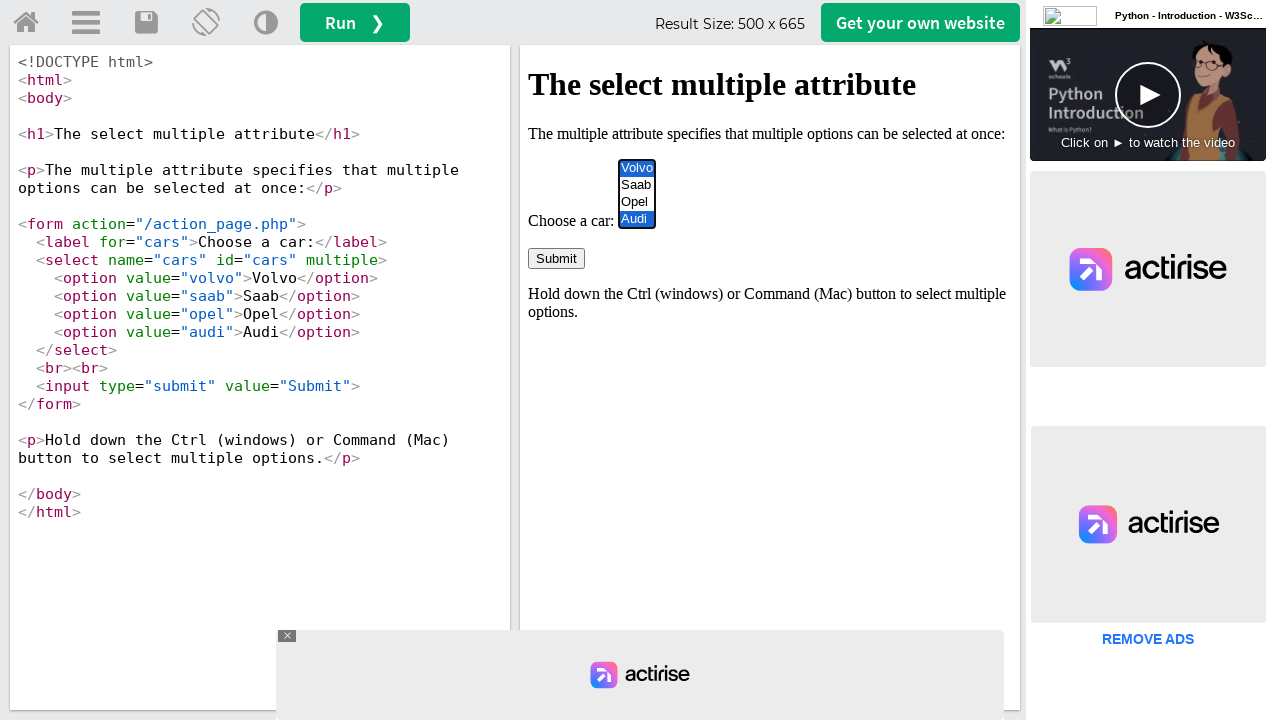